Navigates to a gene page on the ExAC browser and clicks the loss-of-function variant button to view variant details

Starting URL: http://exac.broadinstitute.org/gene/ENSG00000245105

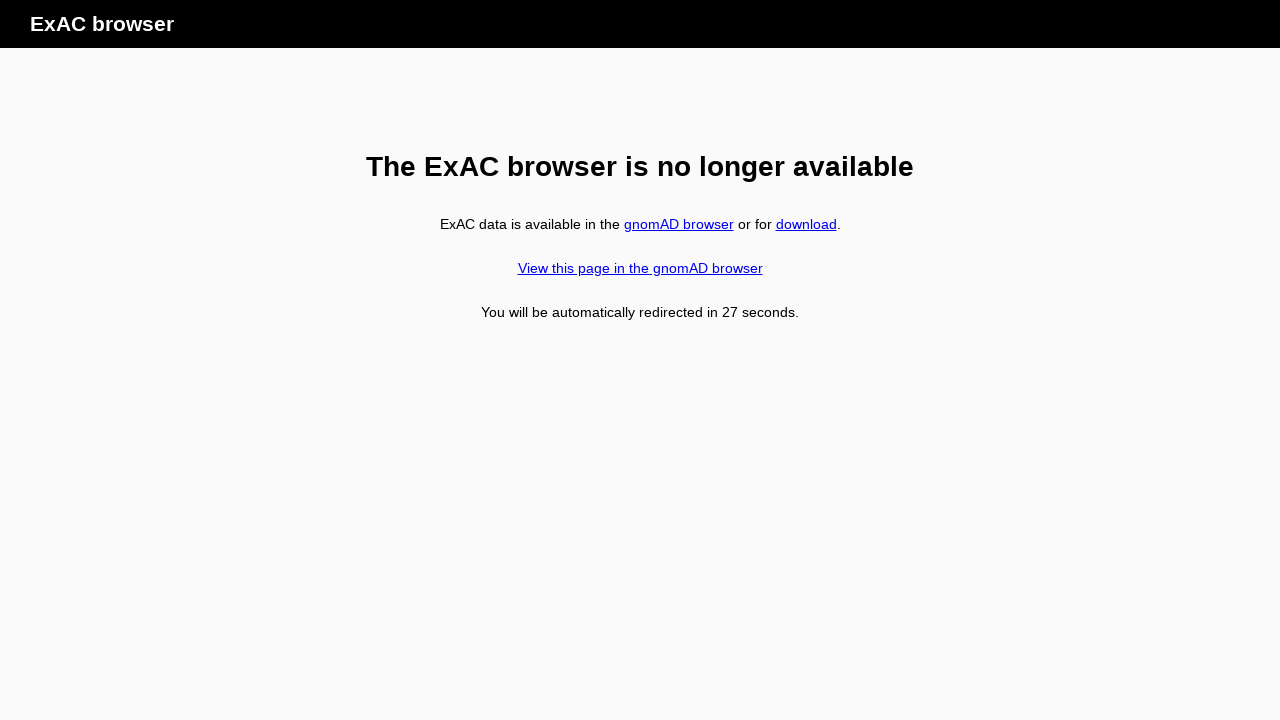

Navigated to ExAC browser gene page for ENSG00000245105
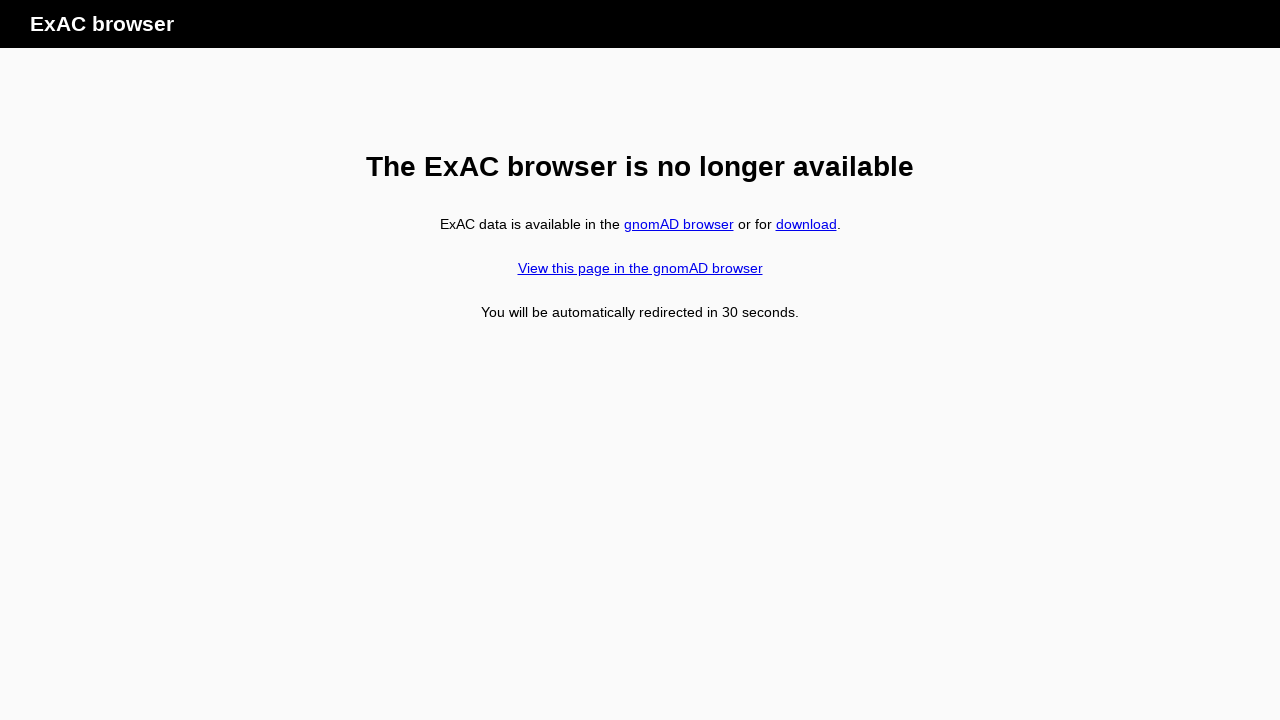

Page loaded with networkidle state
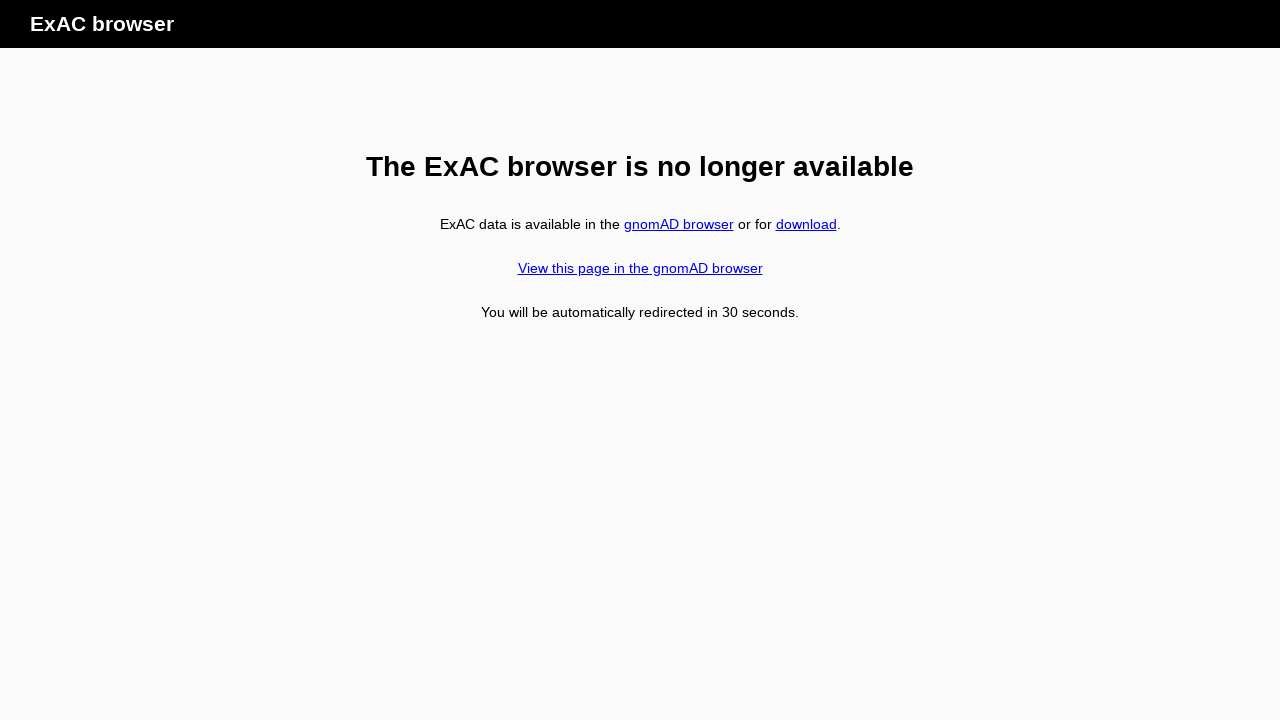

Loss-of-function variant button not found or click failed on button[id*='consequence_lof_variant_button']
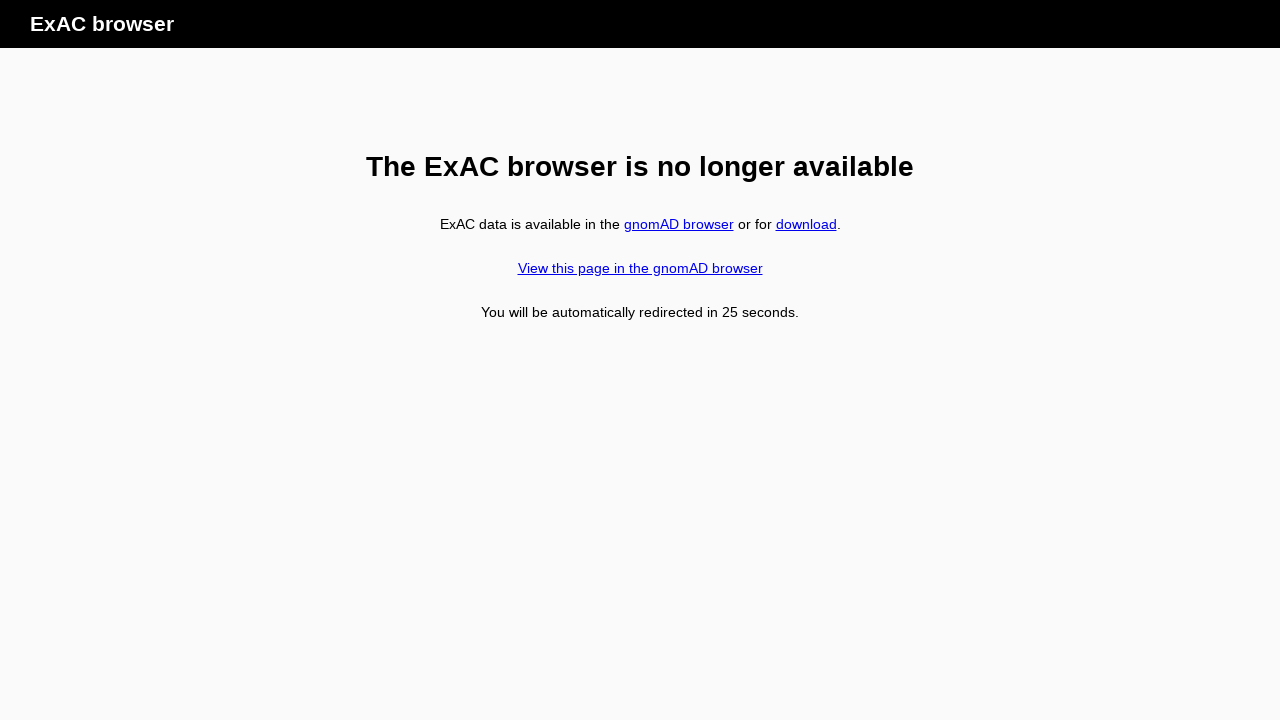

Waited for content updates
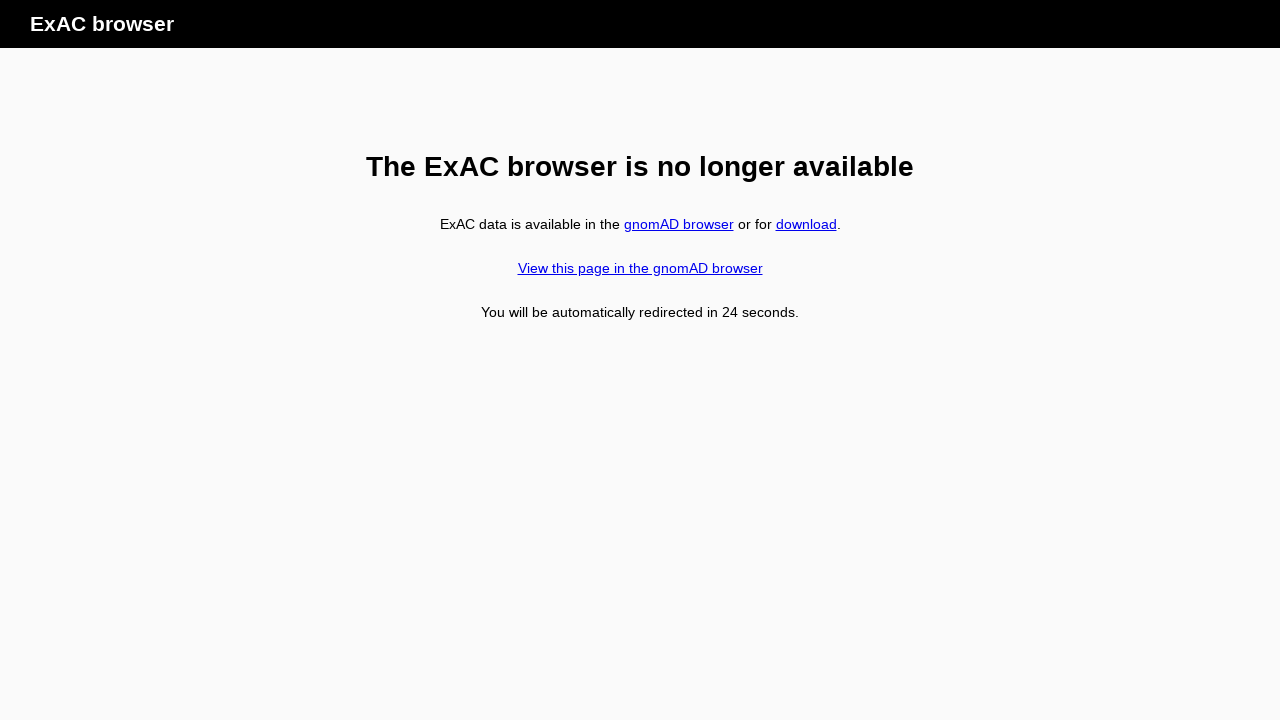

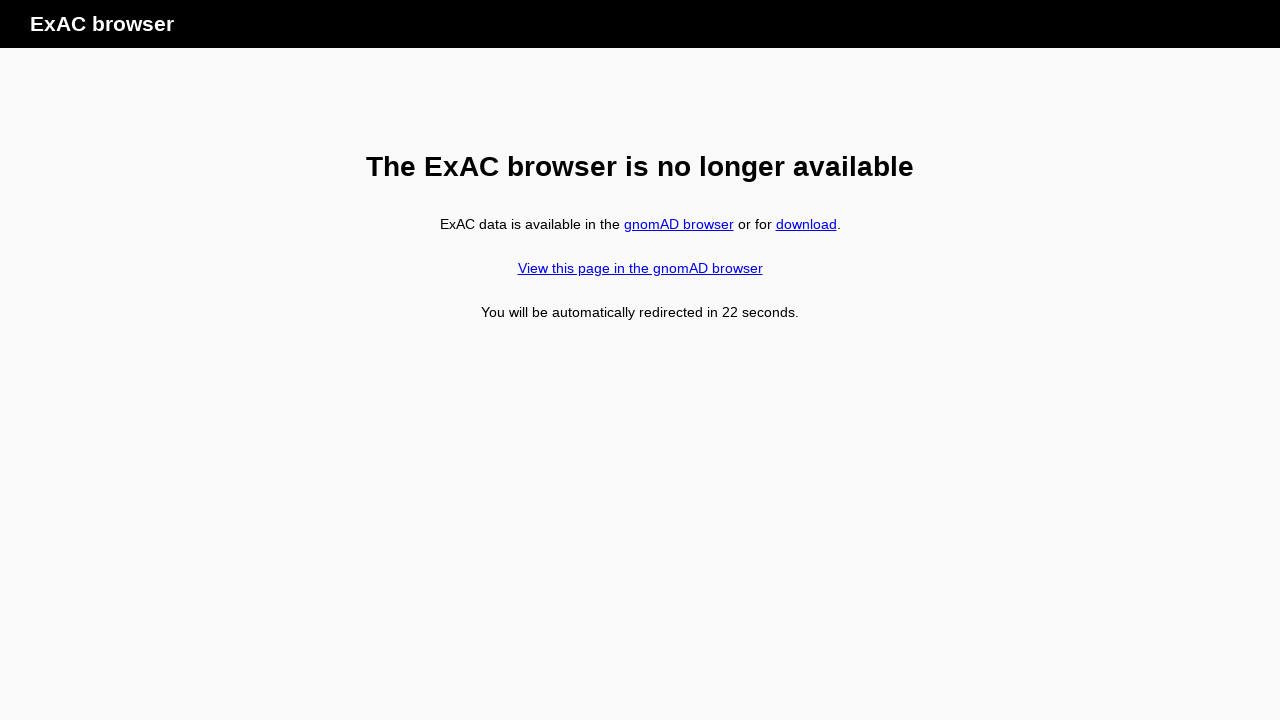